Navigates to the main site and then checks if an admin page exists by navigating to /admin and verifying the page content

Starting URL: https://obscureai.netlify.app/

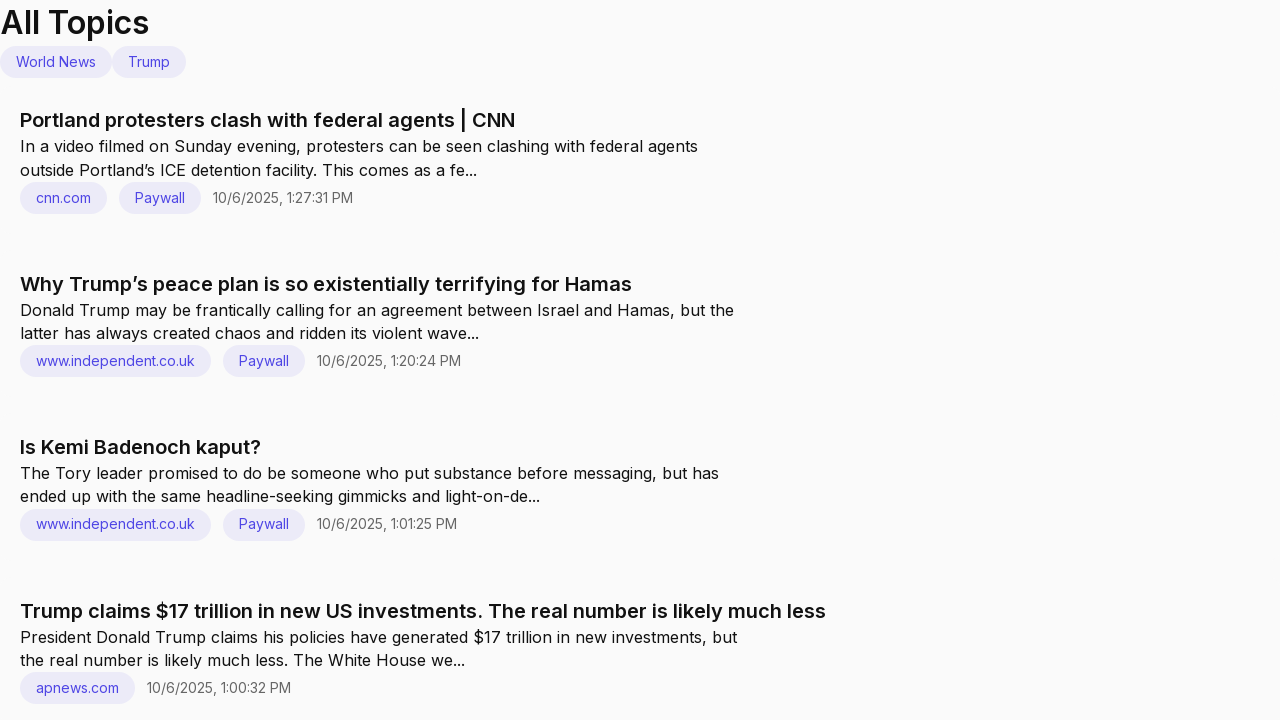

Waited 2 seconds for main page to load
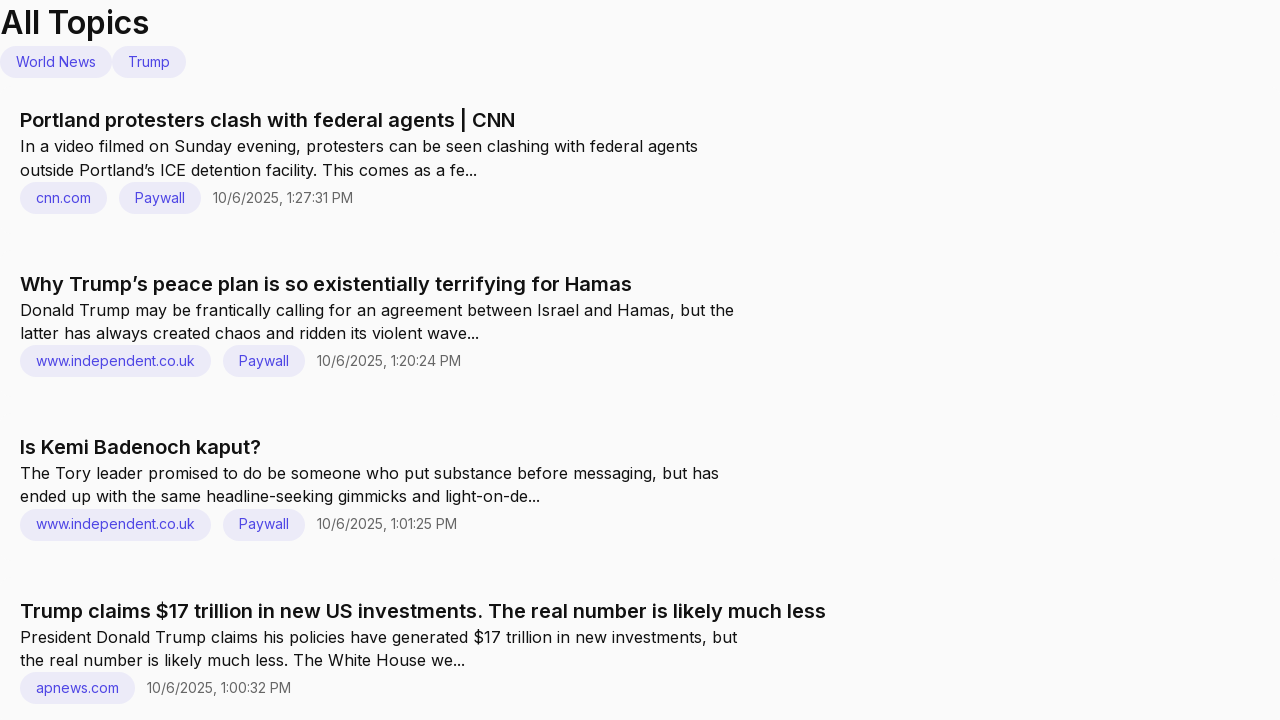

Navigated to admin page at https://obscureai.netlify.app/admin
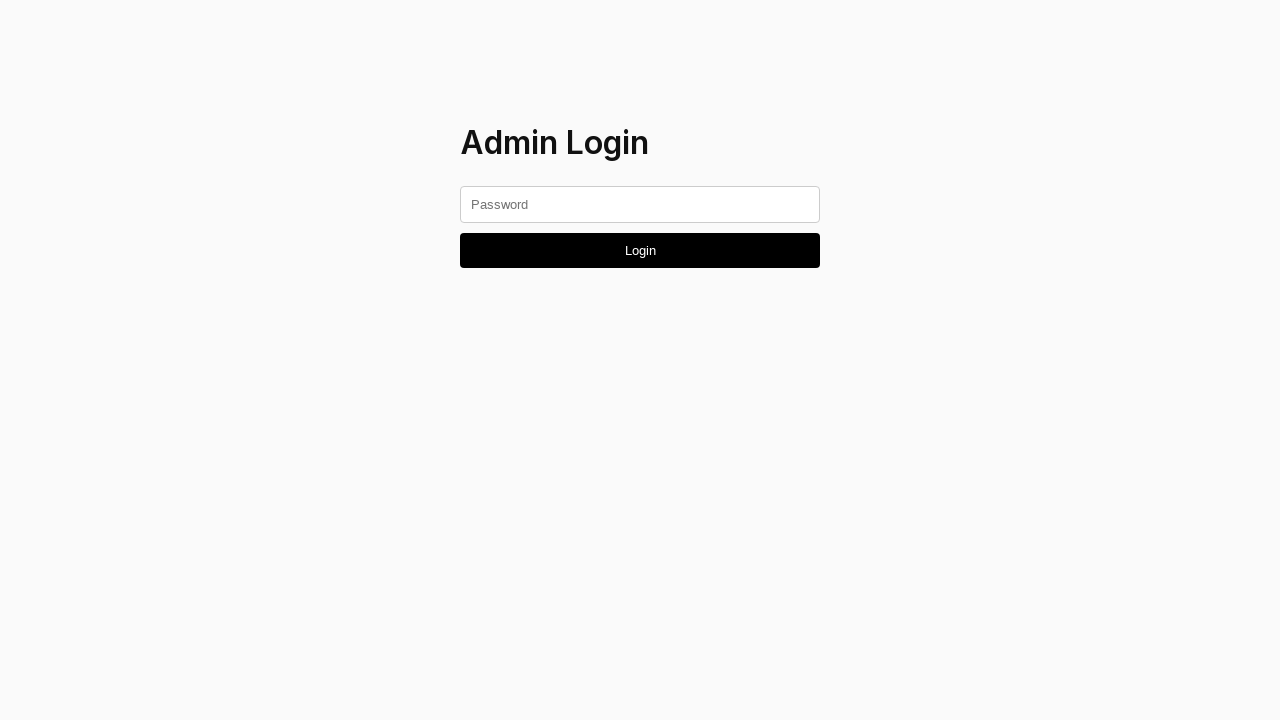

Waited 3 seconds for admin page to load
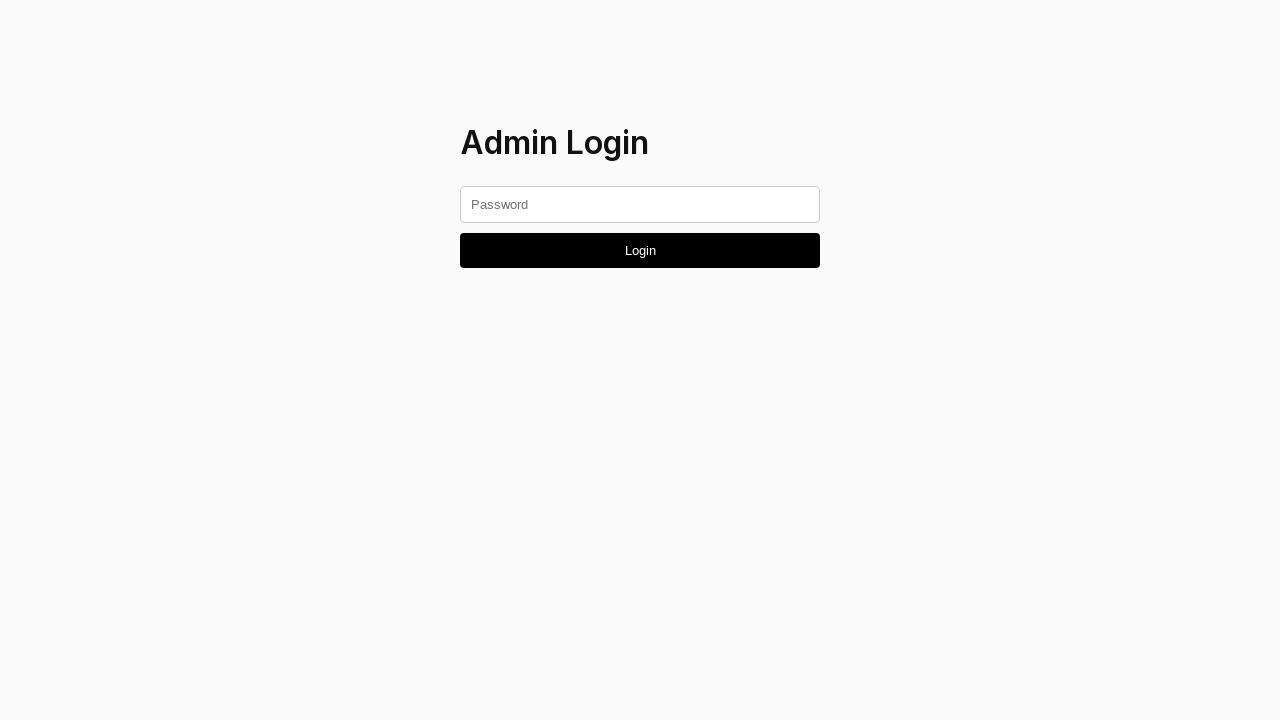

Retrieved page title: Metaryon News Aggregator
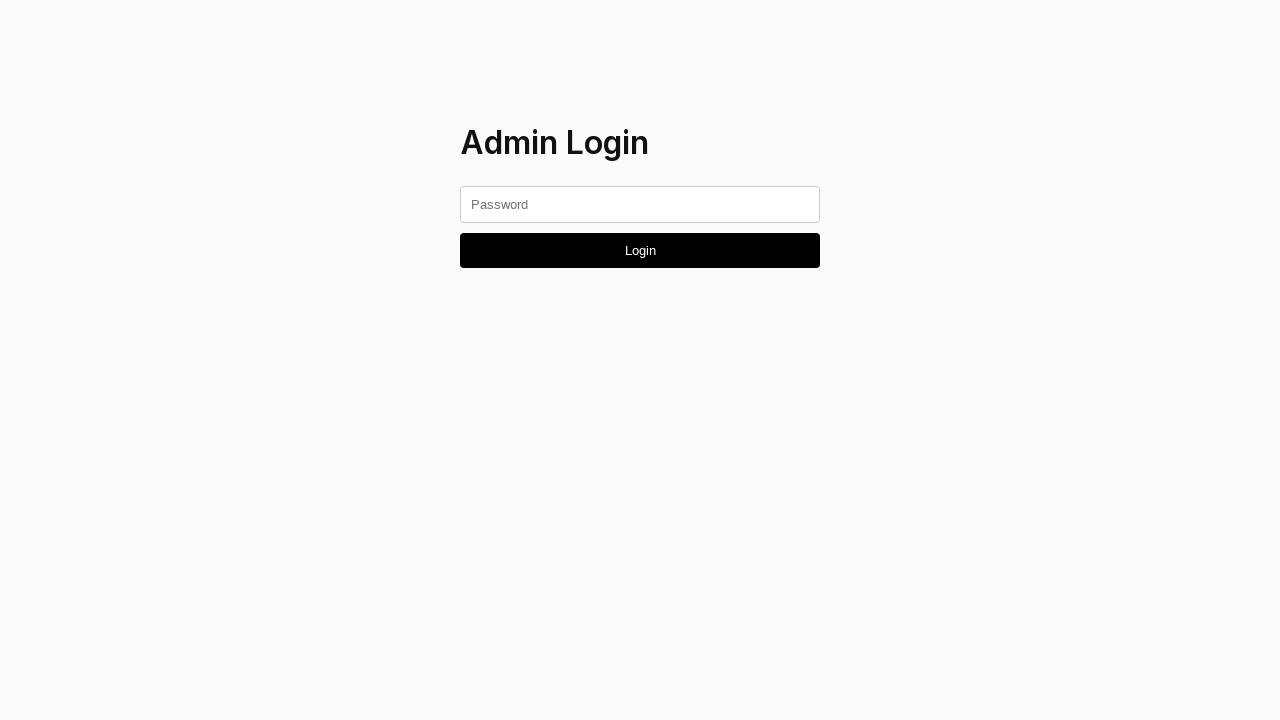

Retrieved body text content to verify admin page exists
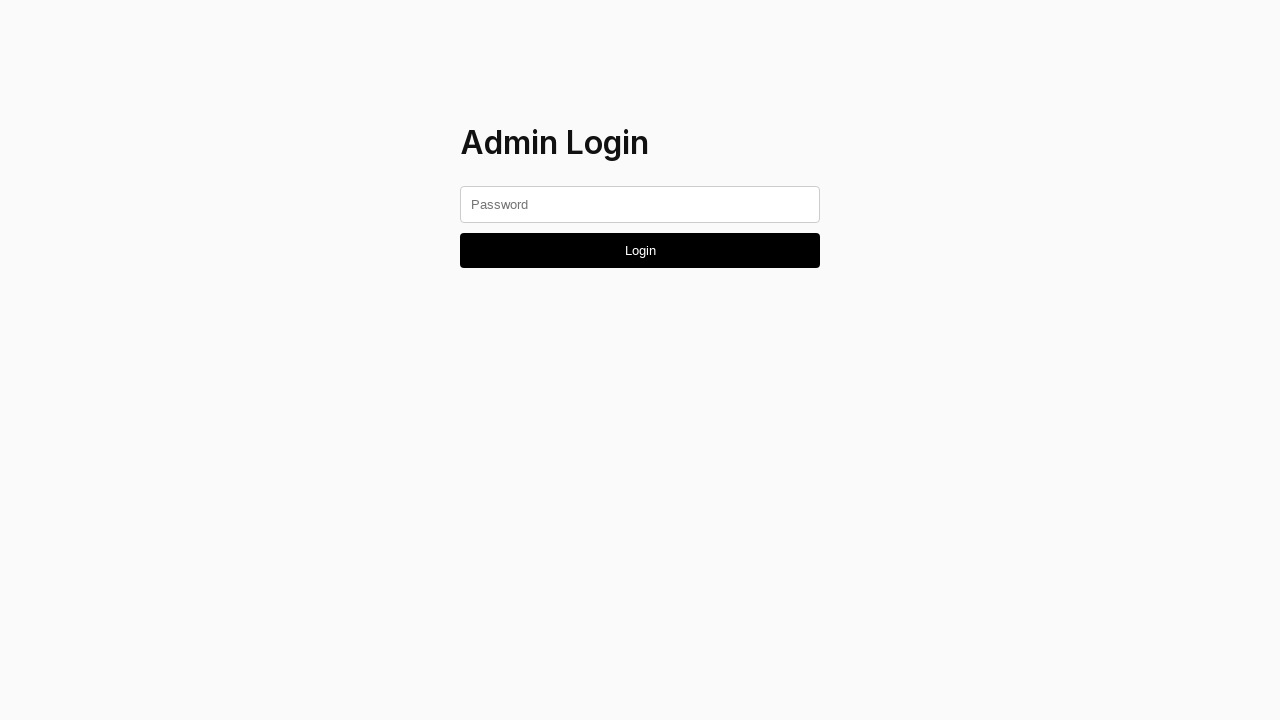

Final wait of 2 seconds for observation
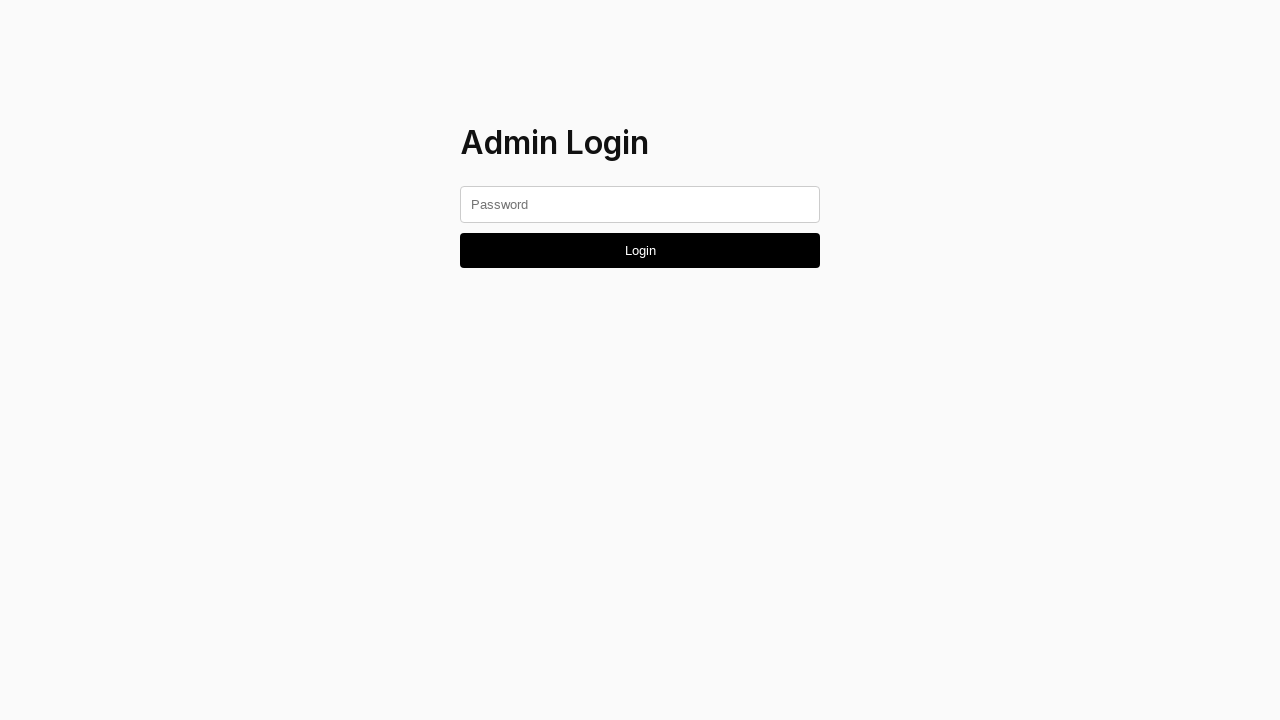

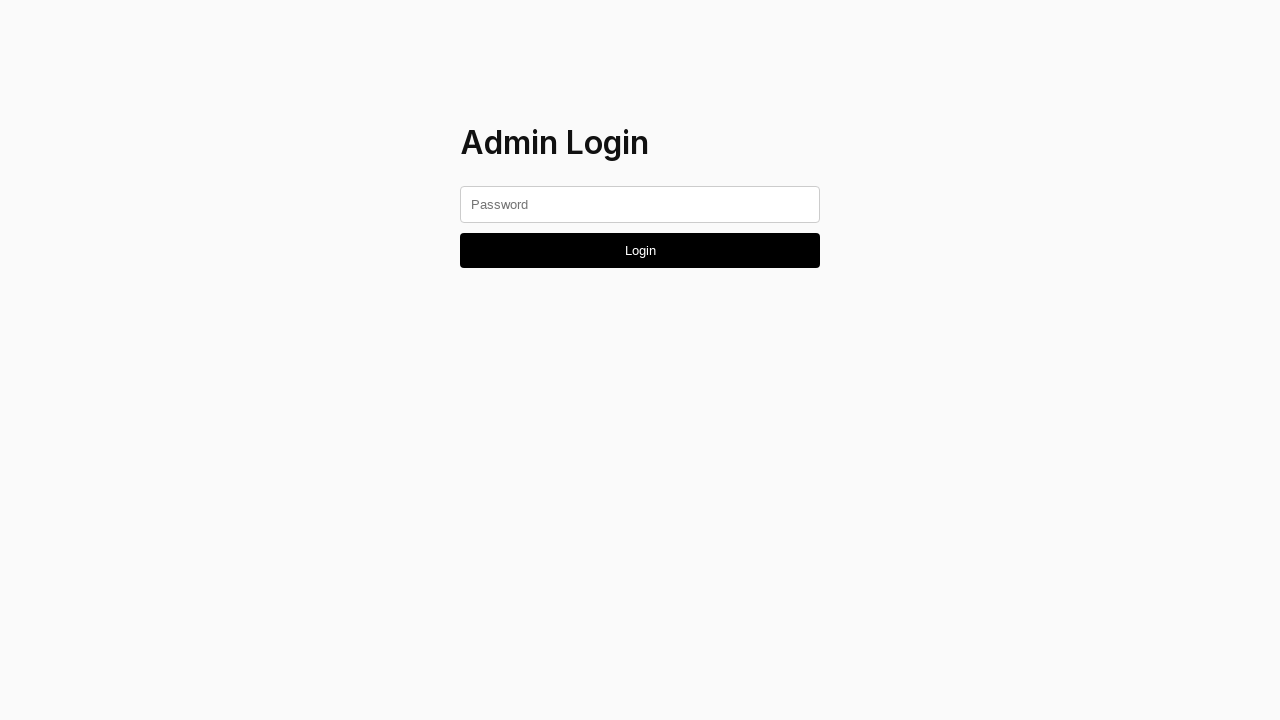